Tests DemoQA Elements page by navigating to the text box section, filling out a form with user information (name, email, addresses), and submitting it

Starting URL: https://demoqa.com/

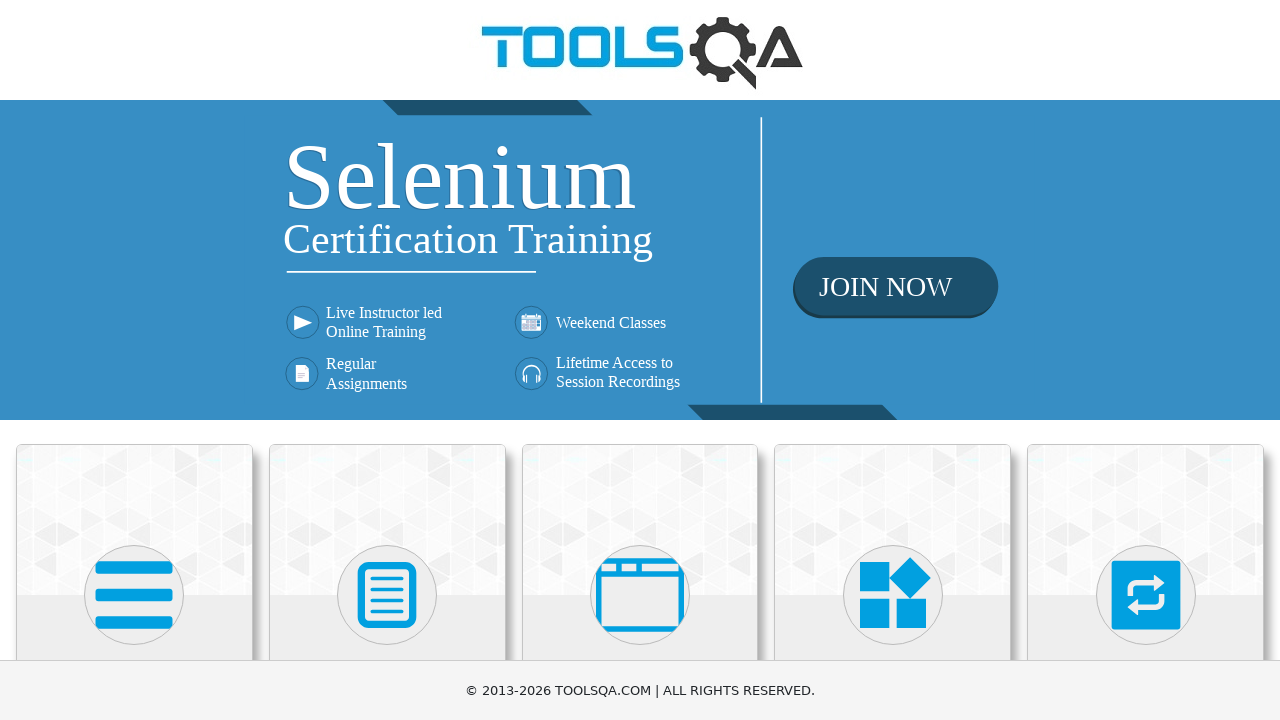

Navigated to DemoQA homepage
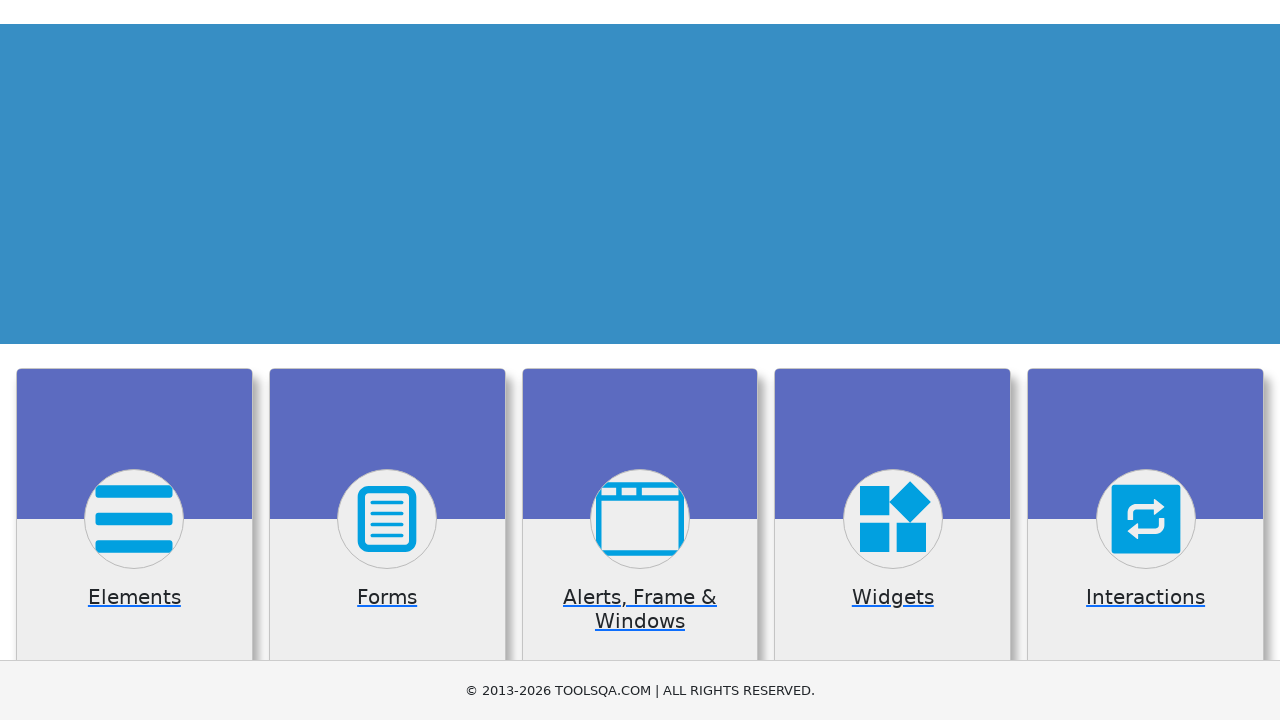

Clicked on Elements card at (134, 520) on xpath=//div[@class='card mt-4 top-card'][1]
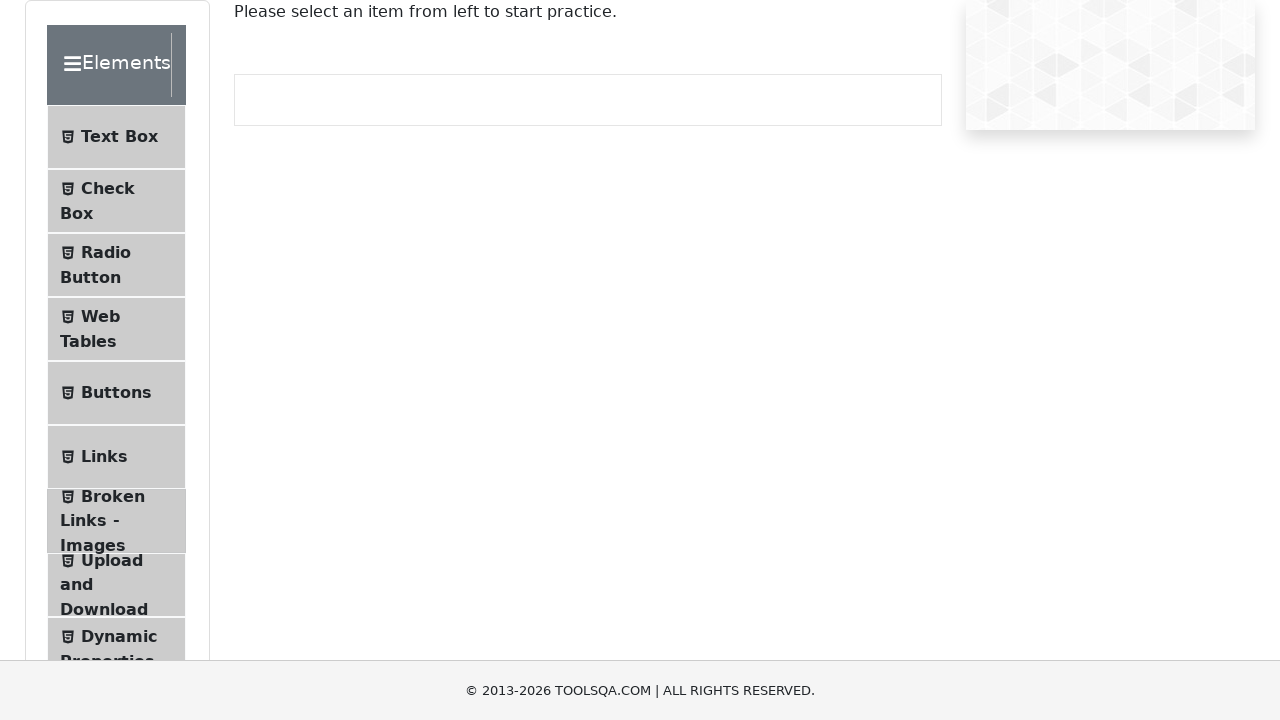

Clicked on Text Box menu item at (116, 137) on #item-0
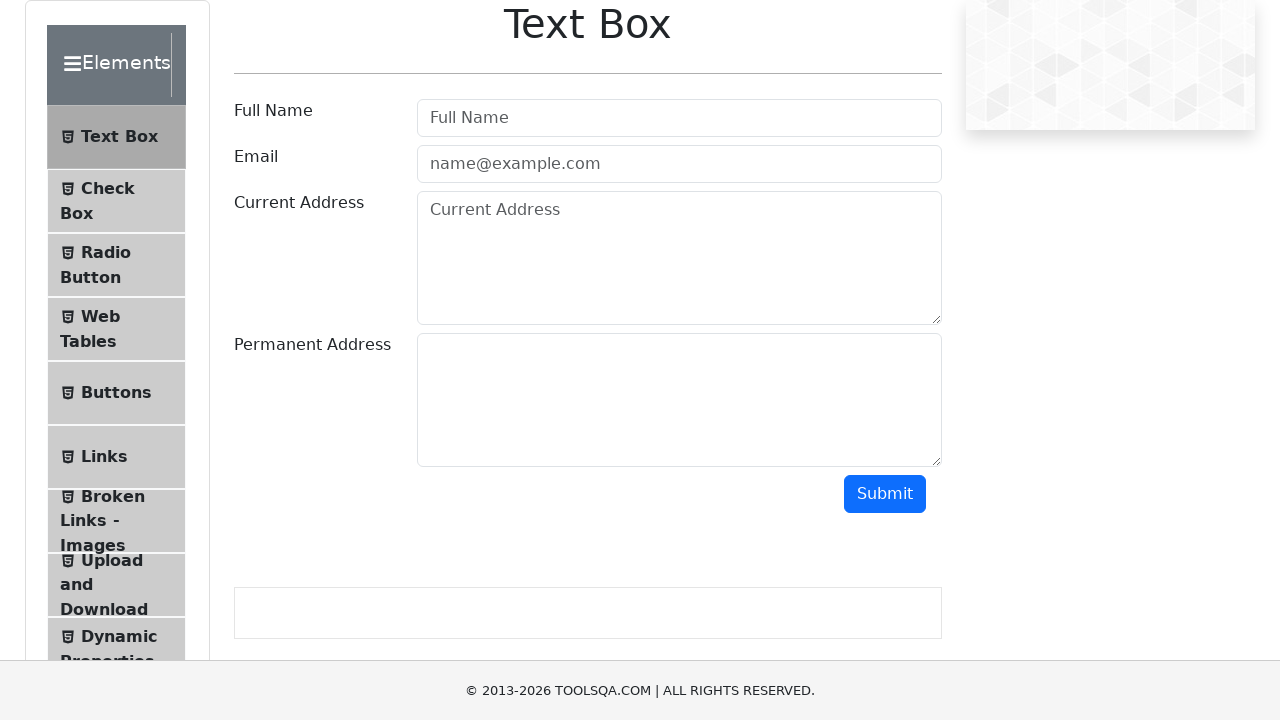

Filled username field with 'ishaq' on input#userName
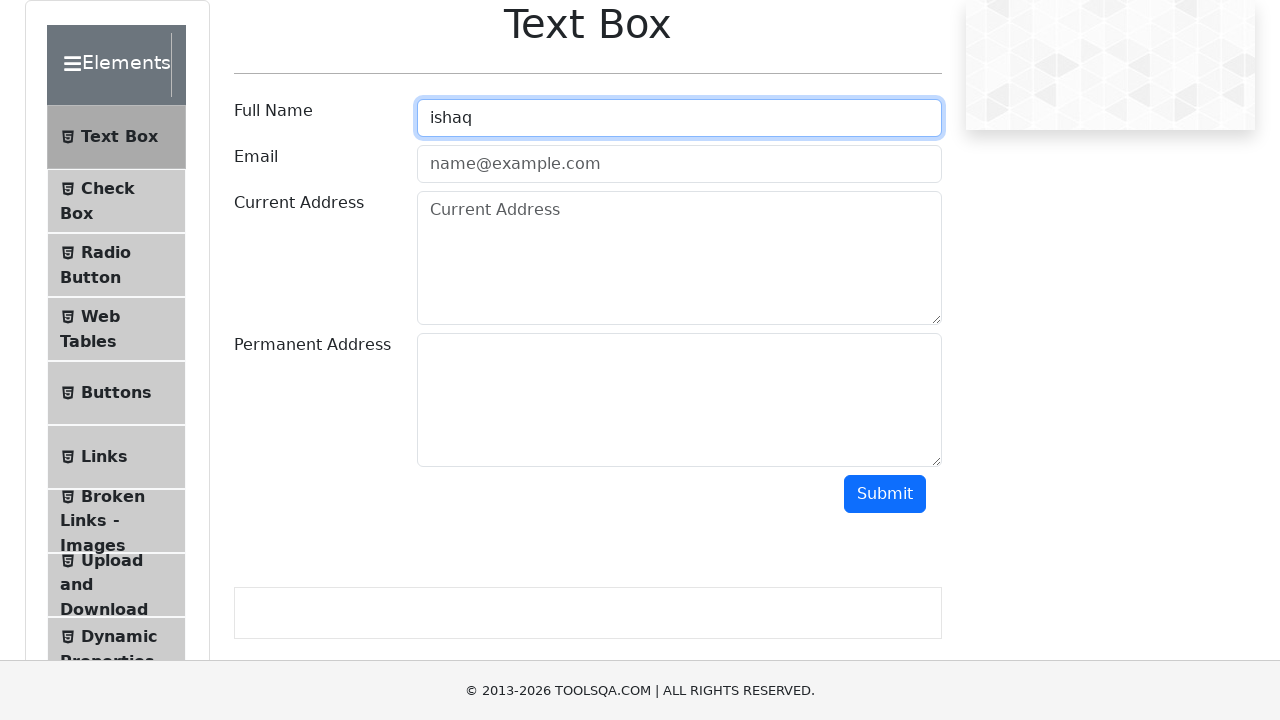

Filled email field with 'ishaq@gmail.com' on input#userEmail
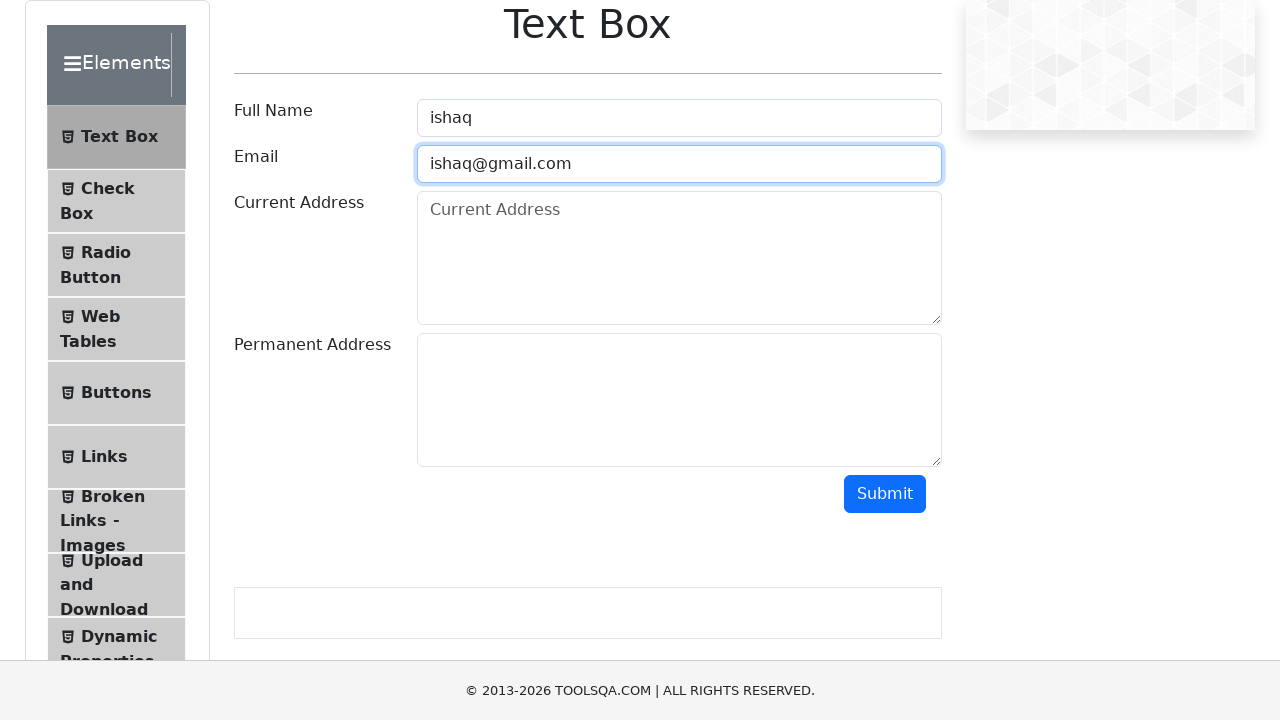

Filled current address field with 'bangalore' on textarea#currentAddress
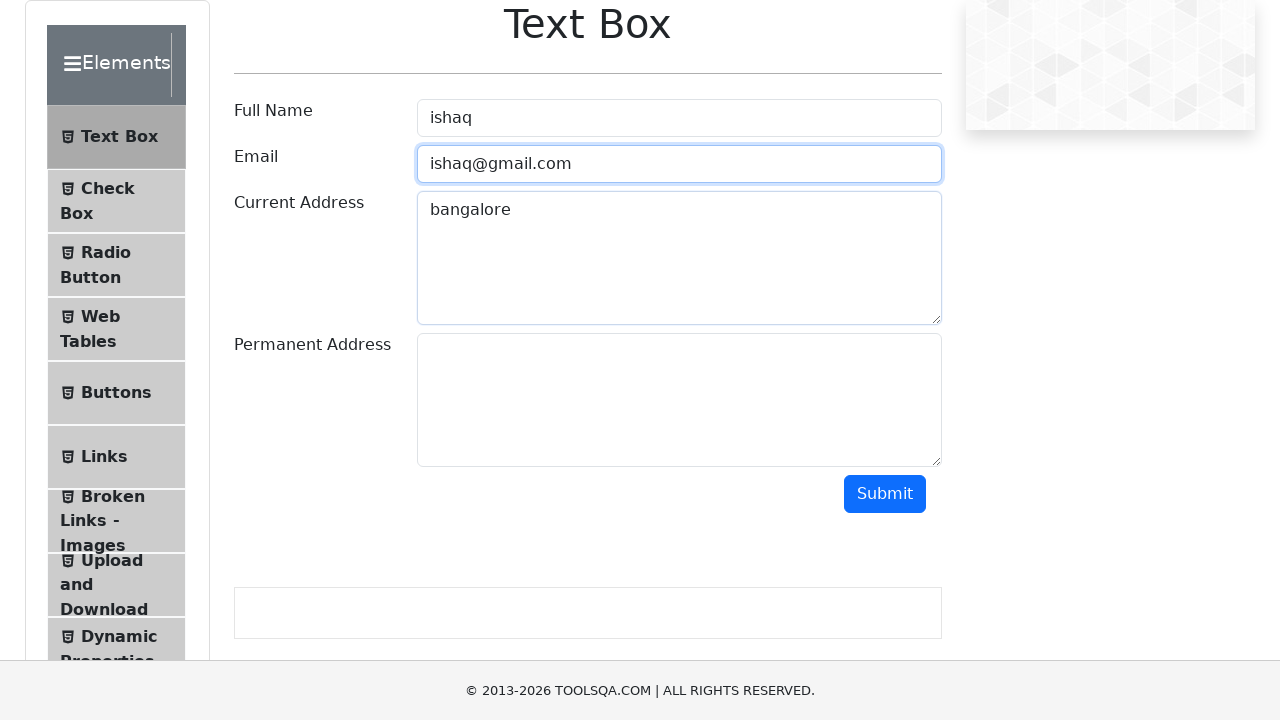

Filled permanent address field with 'bangalore' on textarea#permanentAddress
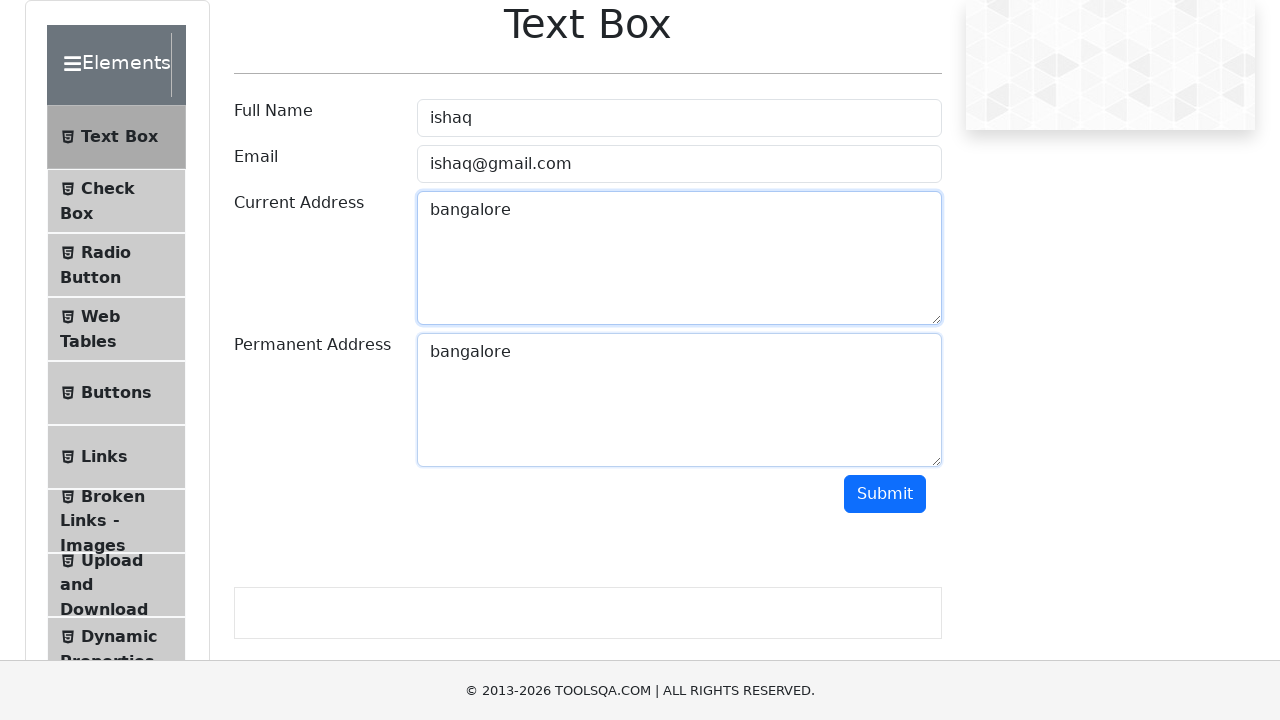

Clicked submit button to submit the form at (885, 494) on button#submit
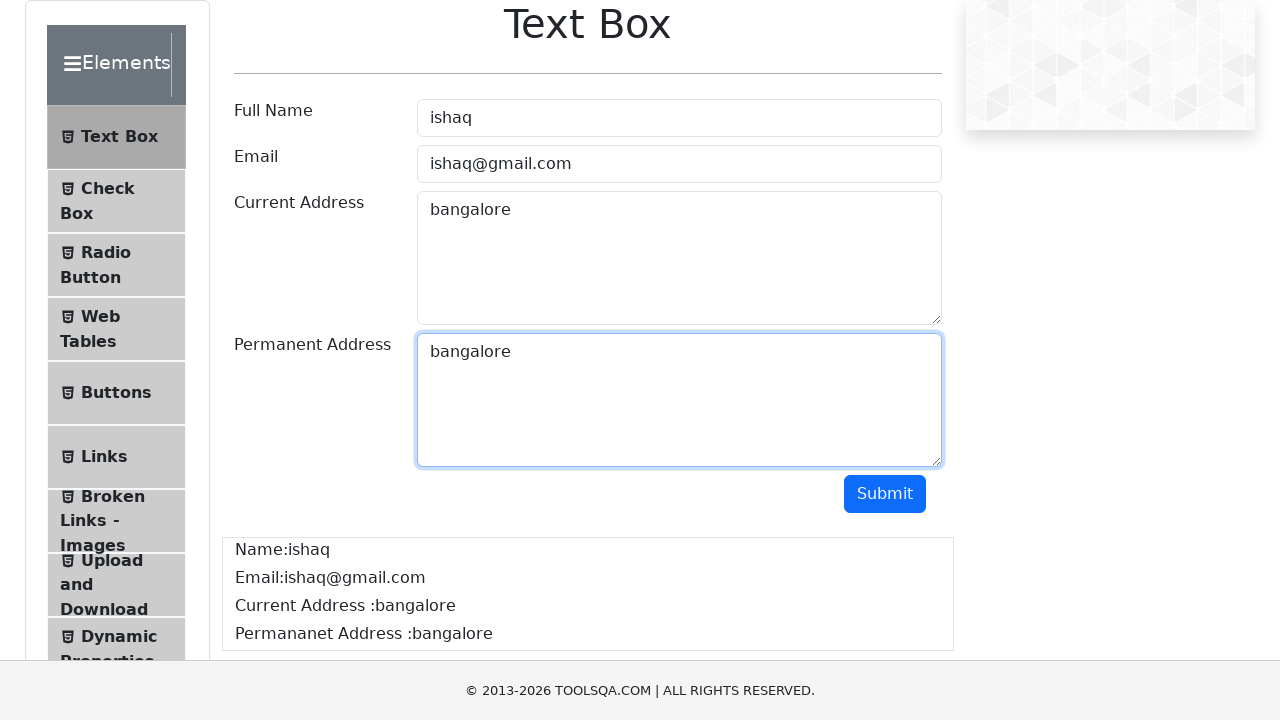

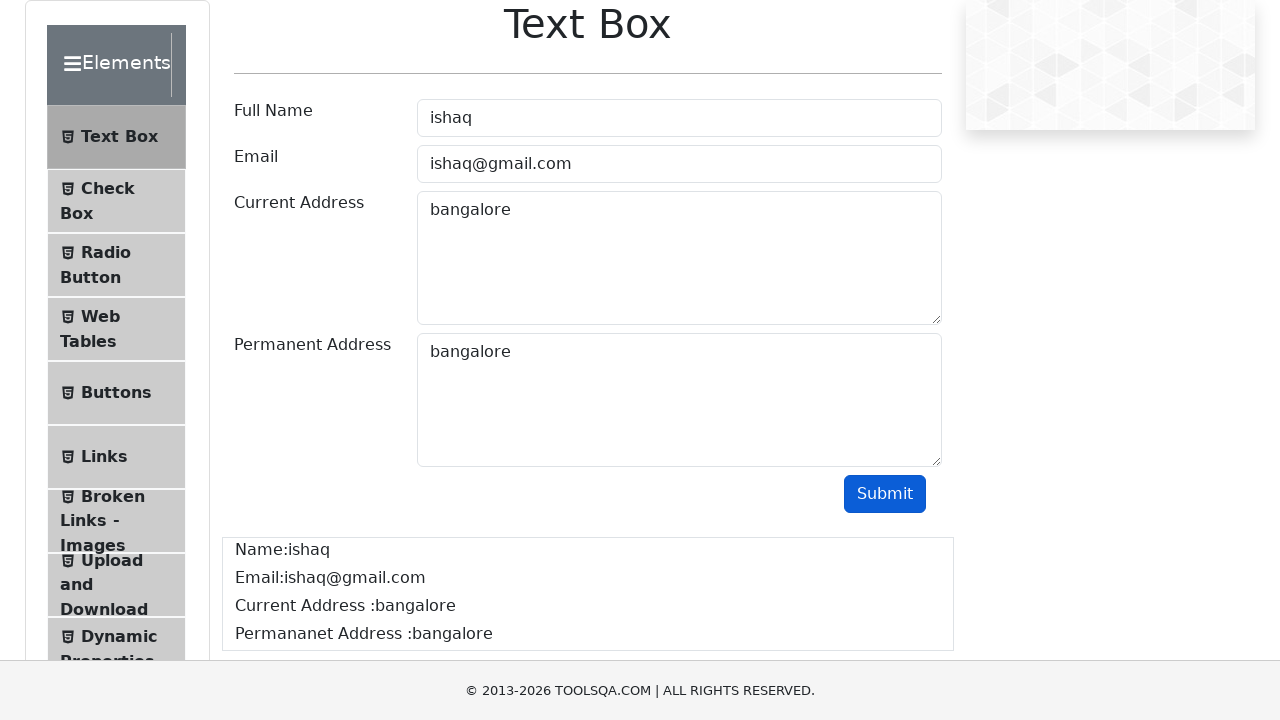